Tests the search/filter functionality on a web table by entering "Rice" in the search field and verifying that all displayed items contain "Rice" in their names.

Starting URL: https://rahulshettyacademy.com/seleniumPractise/#/offers

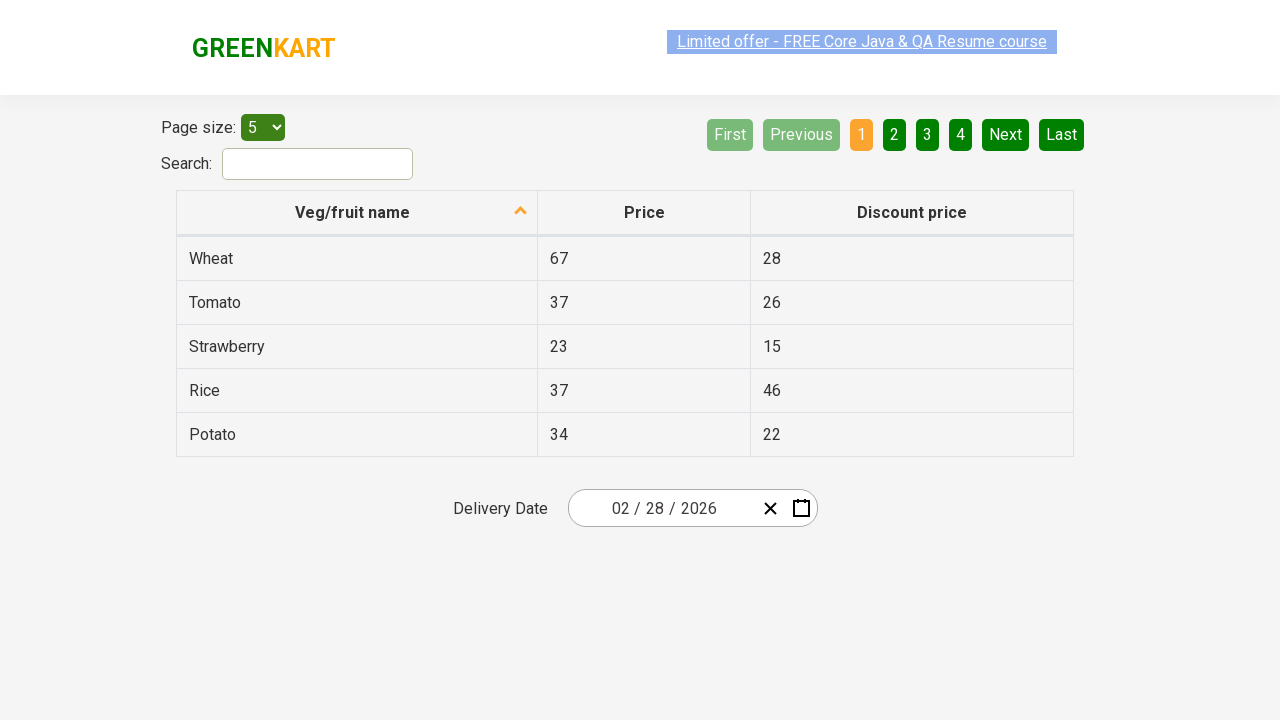

Filled search field with 'Rice' on #search-field
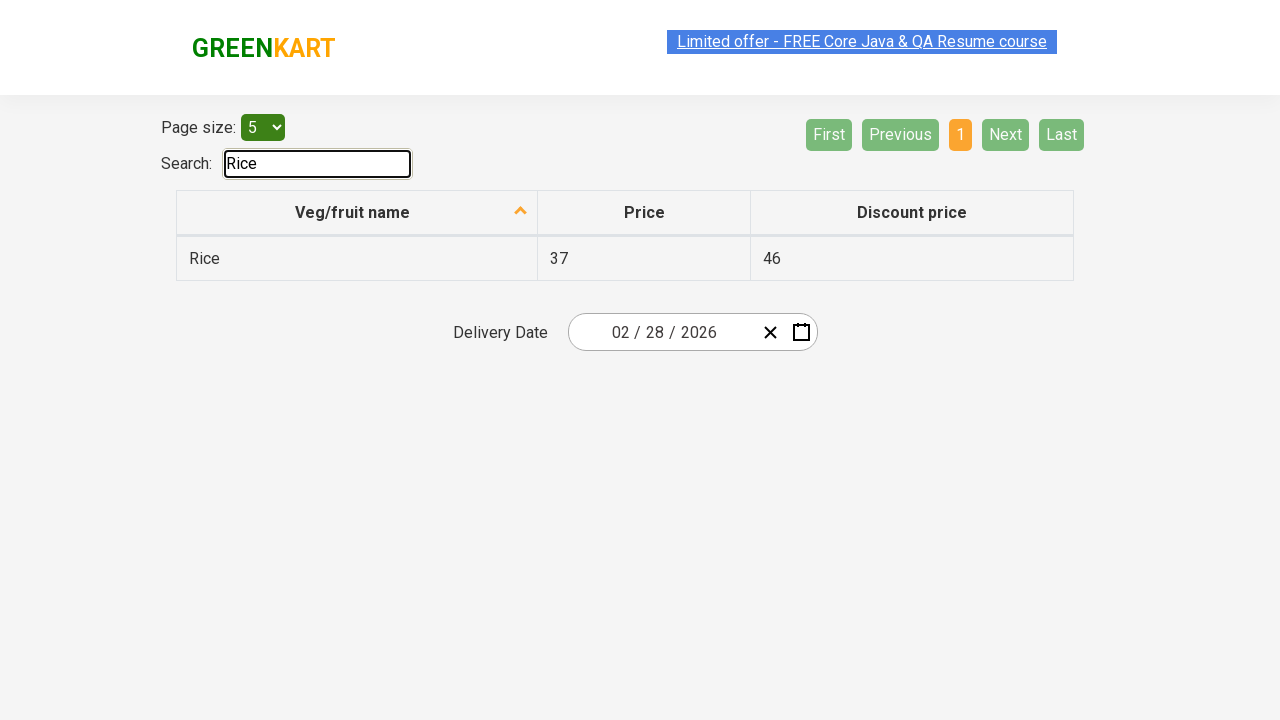

Waited for table to update with filtered results
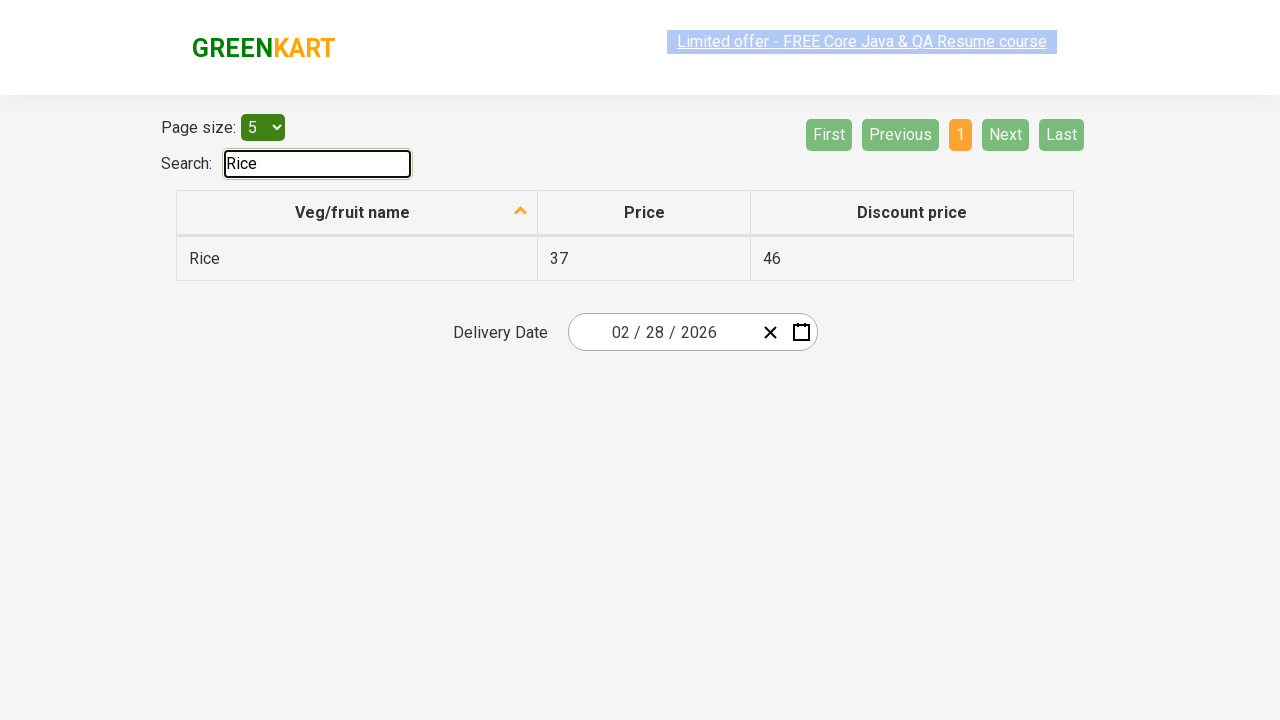

Retrieved all veggie names from the first column of the table
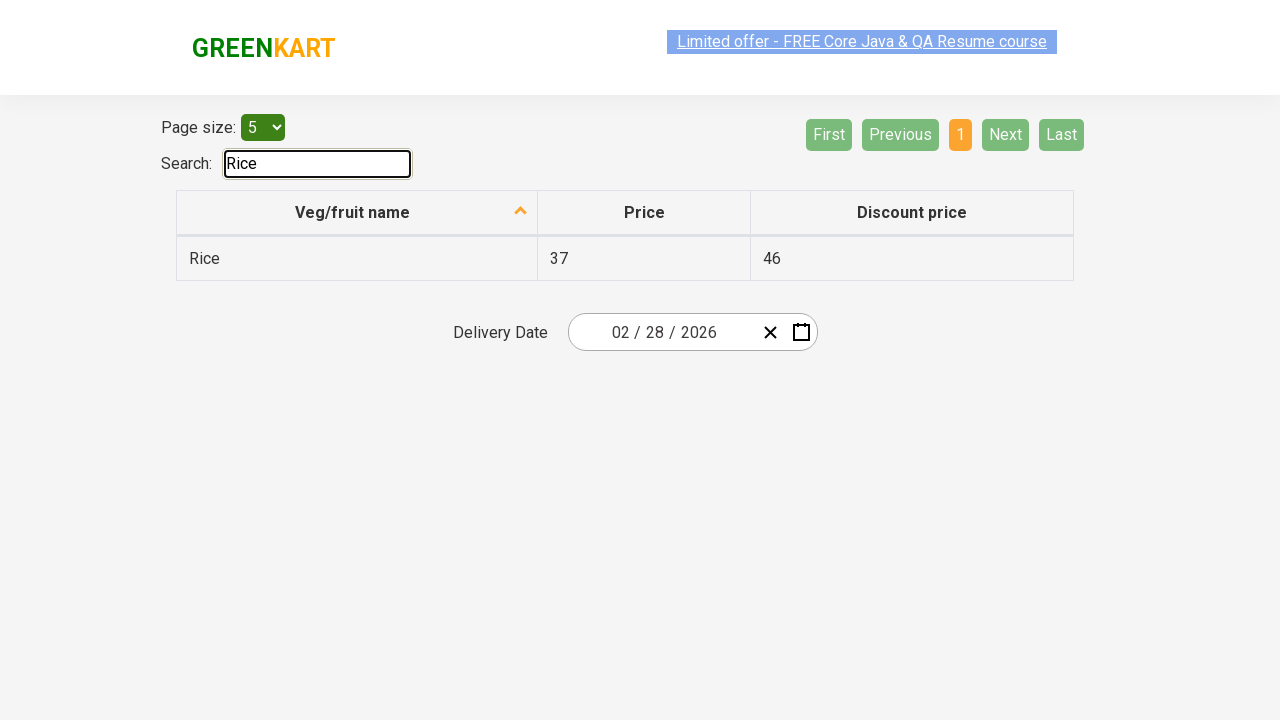

Verified that 'Rice' contains 'Rice'
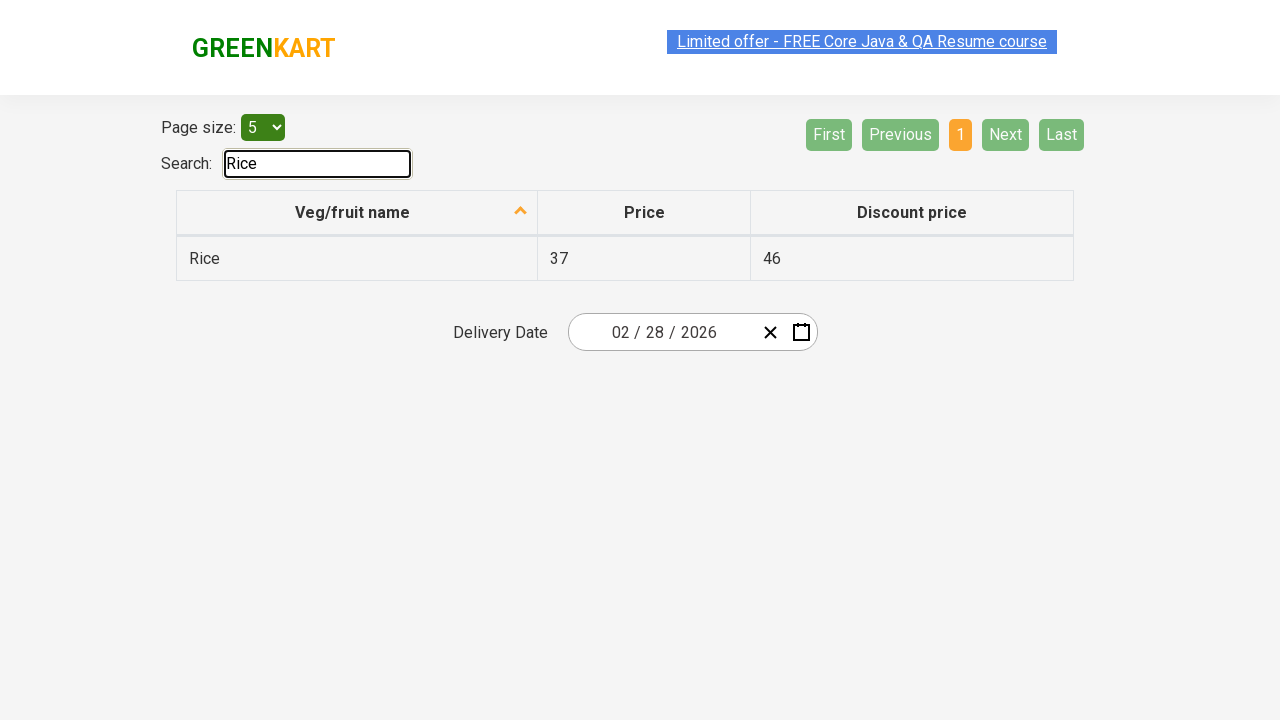

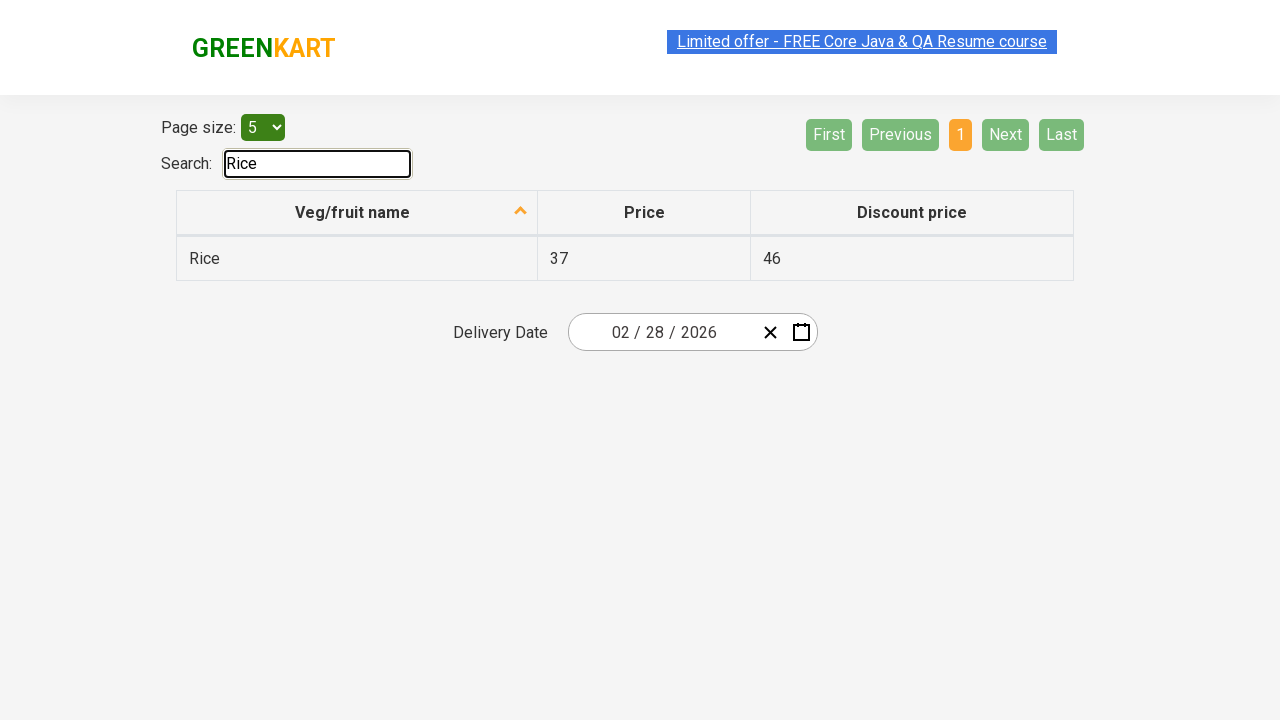